Tests the registration form by filling in personal details, selecting occupation from dropdown, and verifying radio button state

Starting URL: https://rahulshettyacademy.com/client

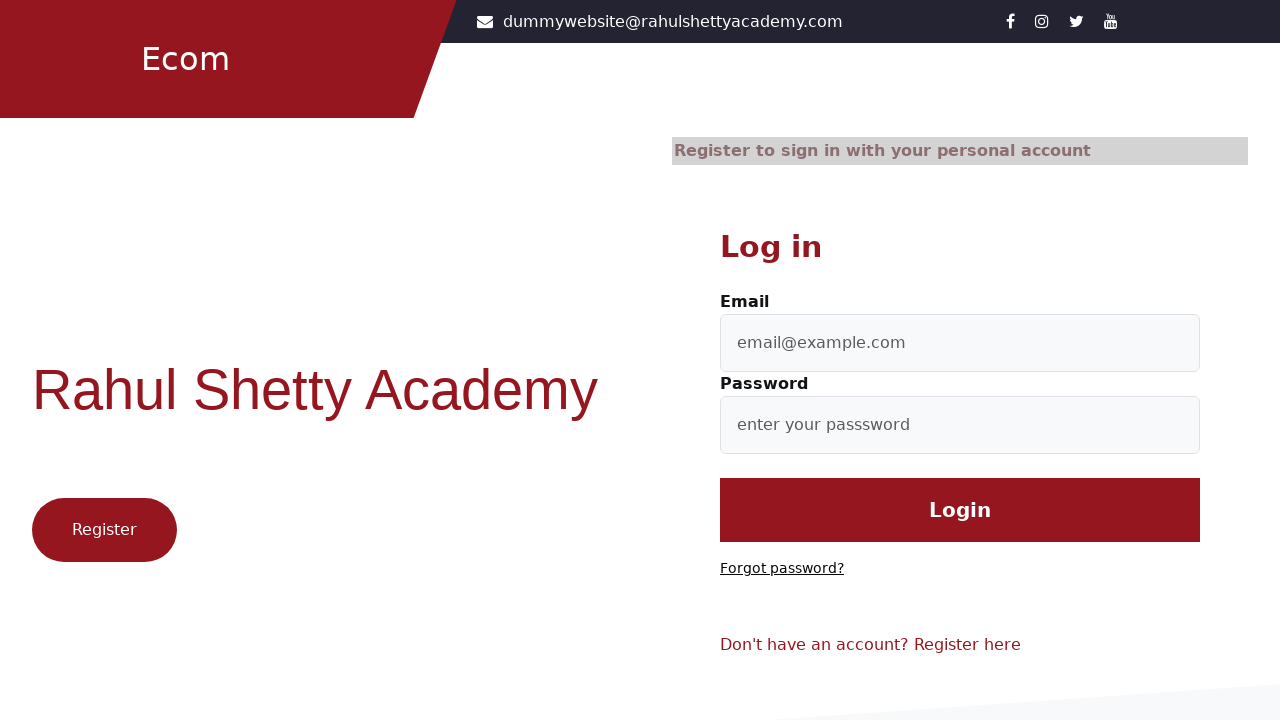

Clicked Register link at (104, 530) on text=Register
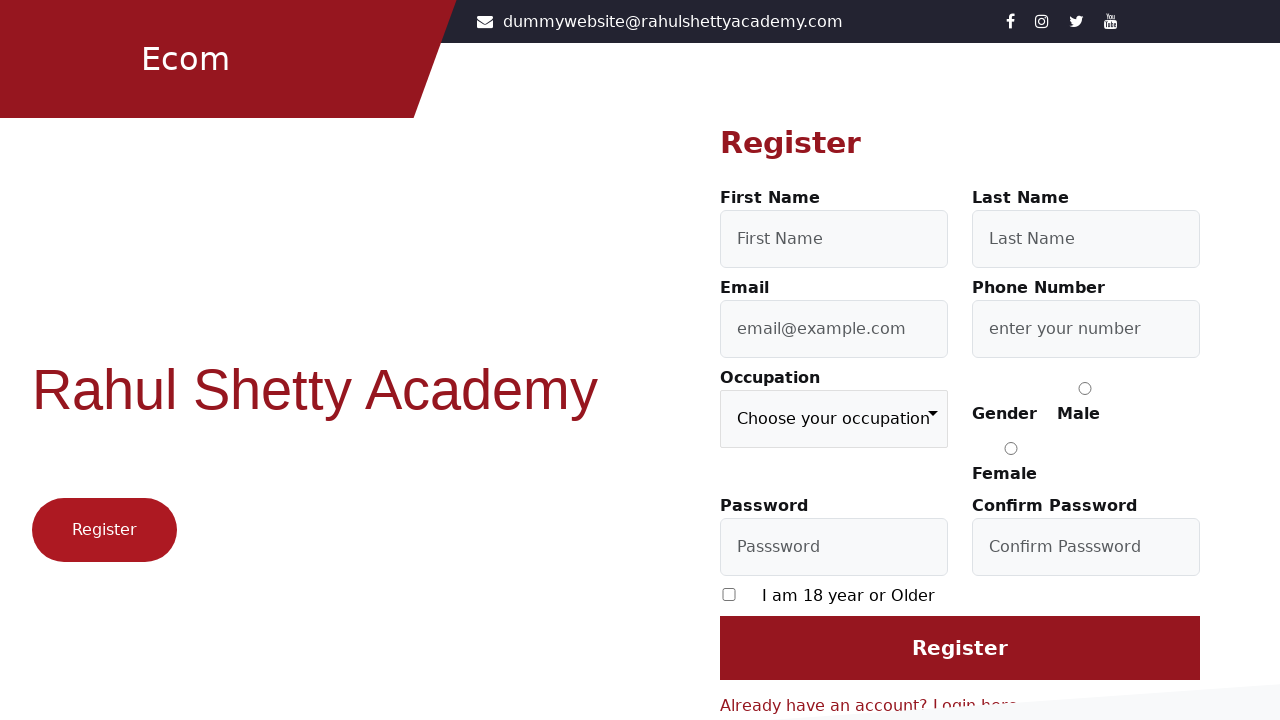

Registration form loaded - first name field is visible
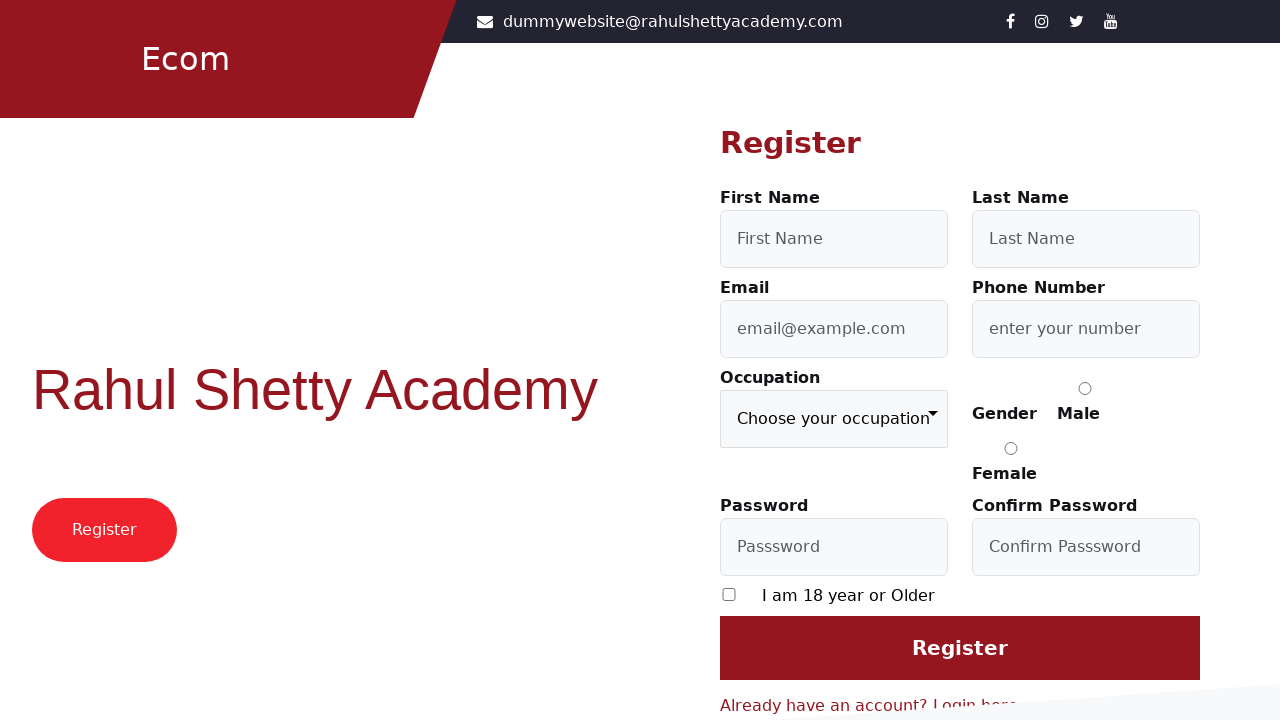

Filled first name field with 'Karthi' on #firstName
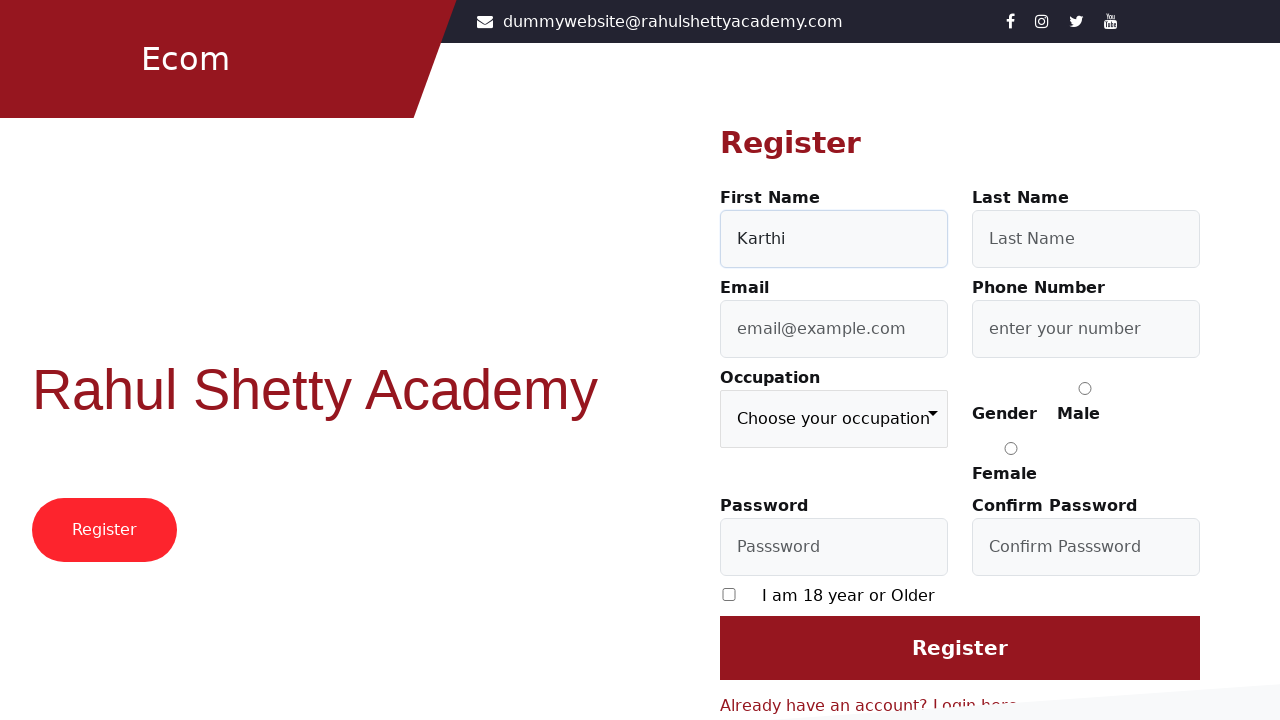

Filled last name field with 'R' on #lastName
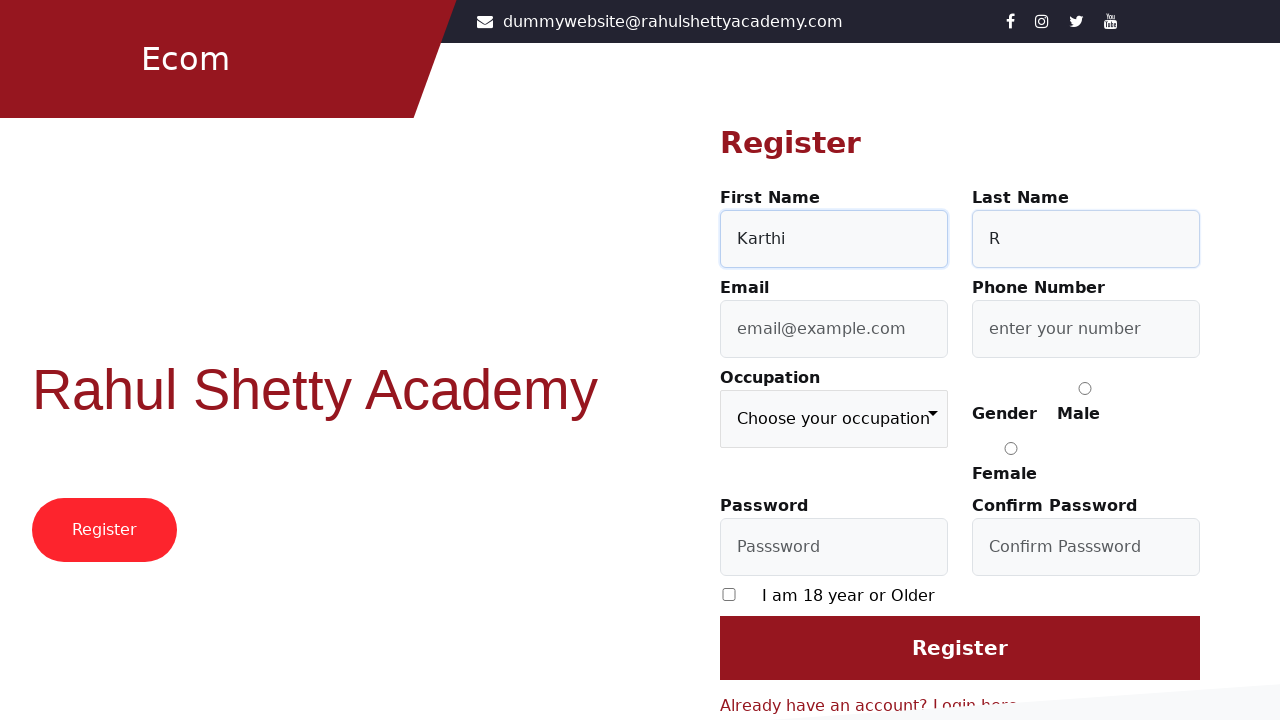

Selected occupation by index 2 on select[formcontrolname='occupation']
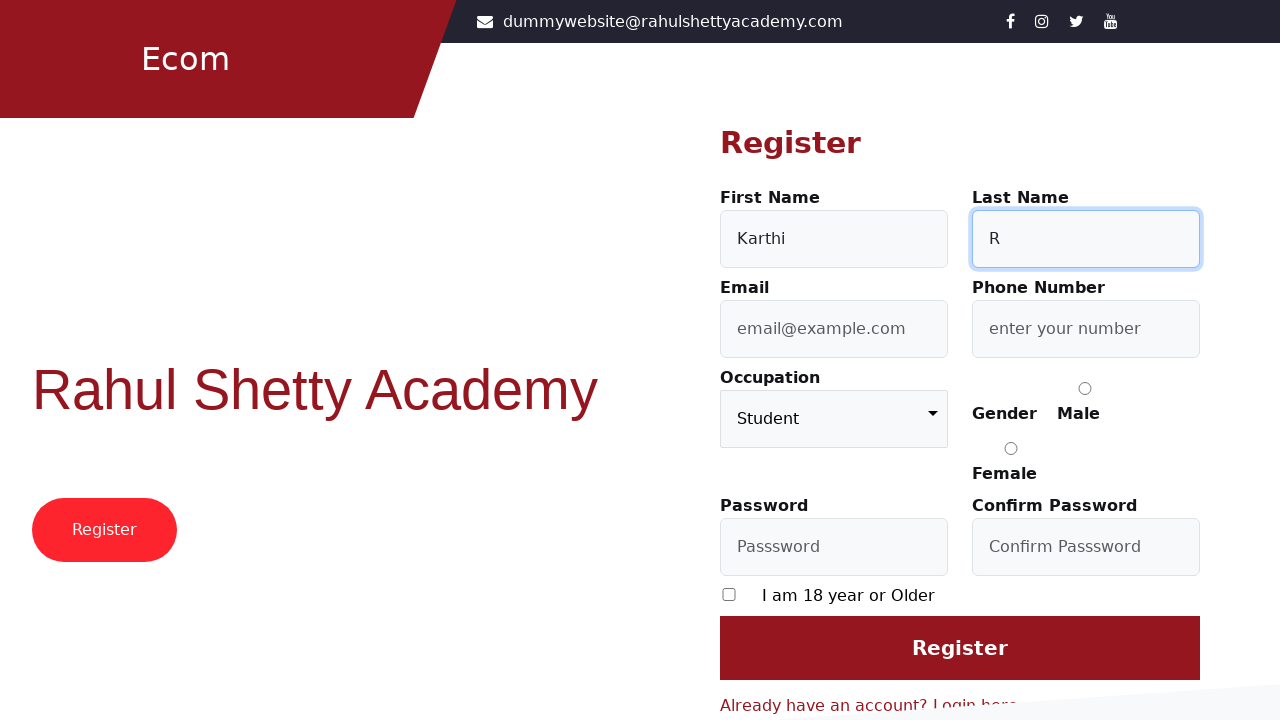

Selected occupation by value '4: Scientist' on select[formcontrolname='occupation']
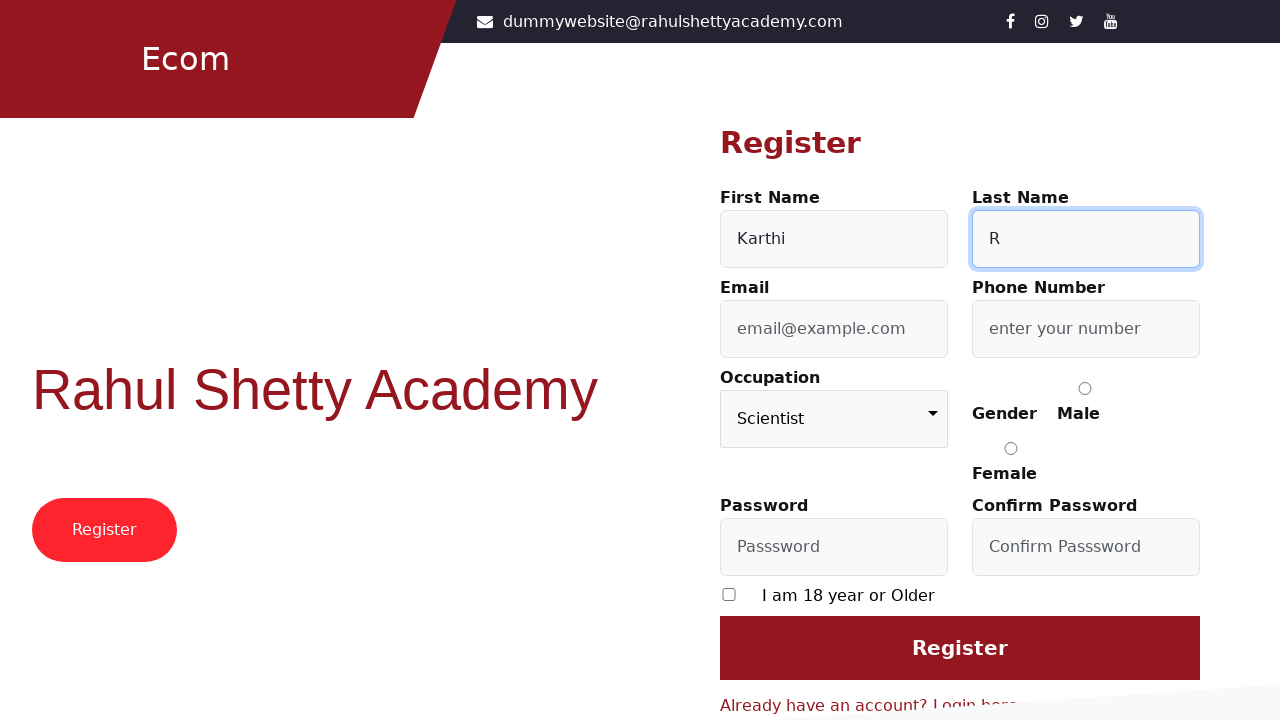

Selected occupation by label 'Doctor' on select[formcontrolname='occupation']
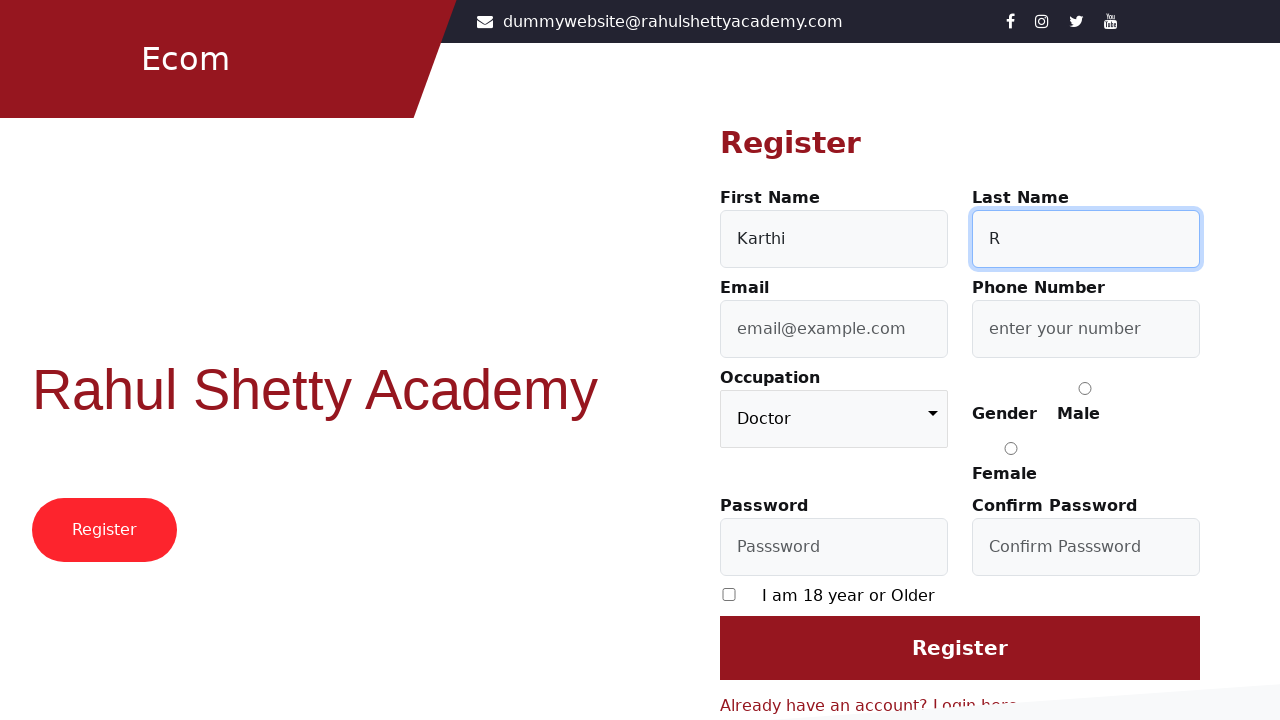

Checked Male radio button state - enabled: True
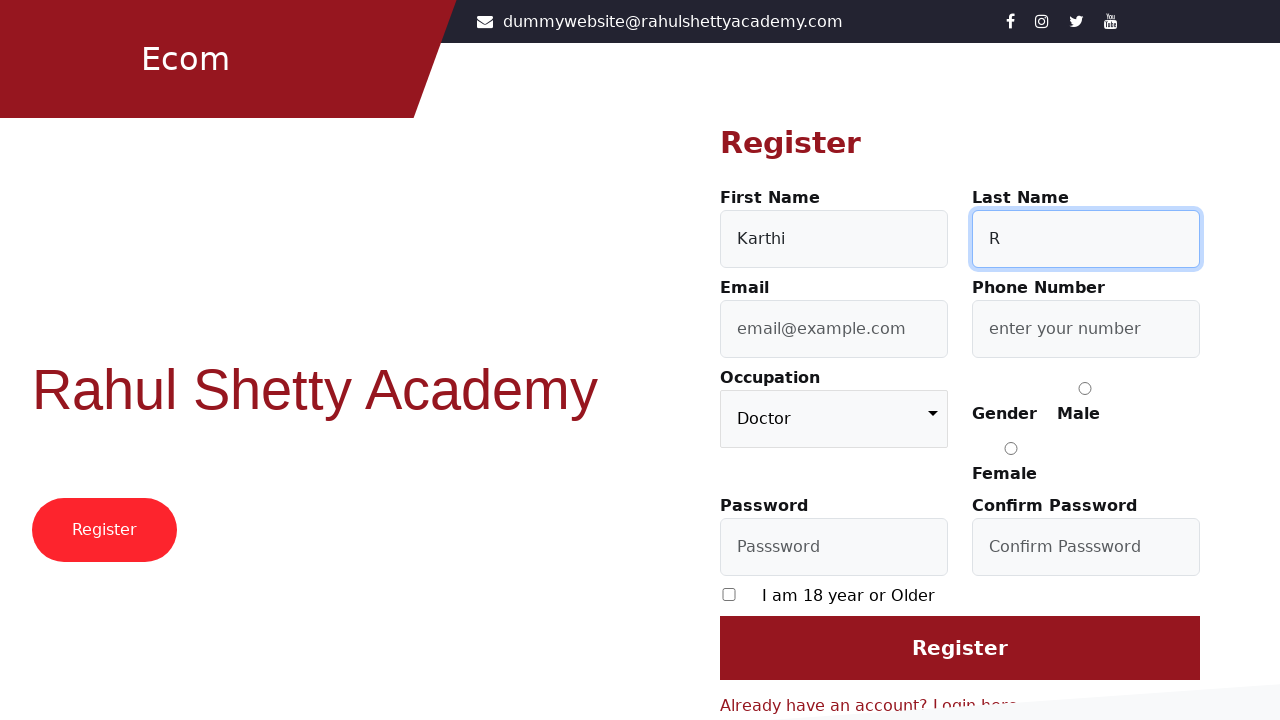

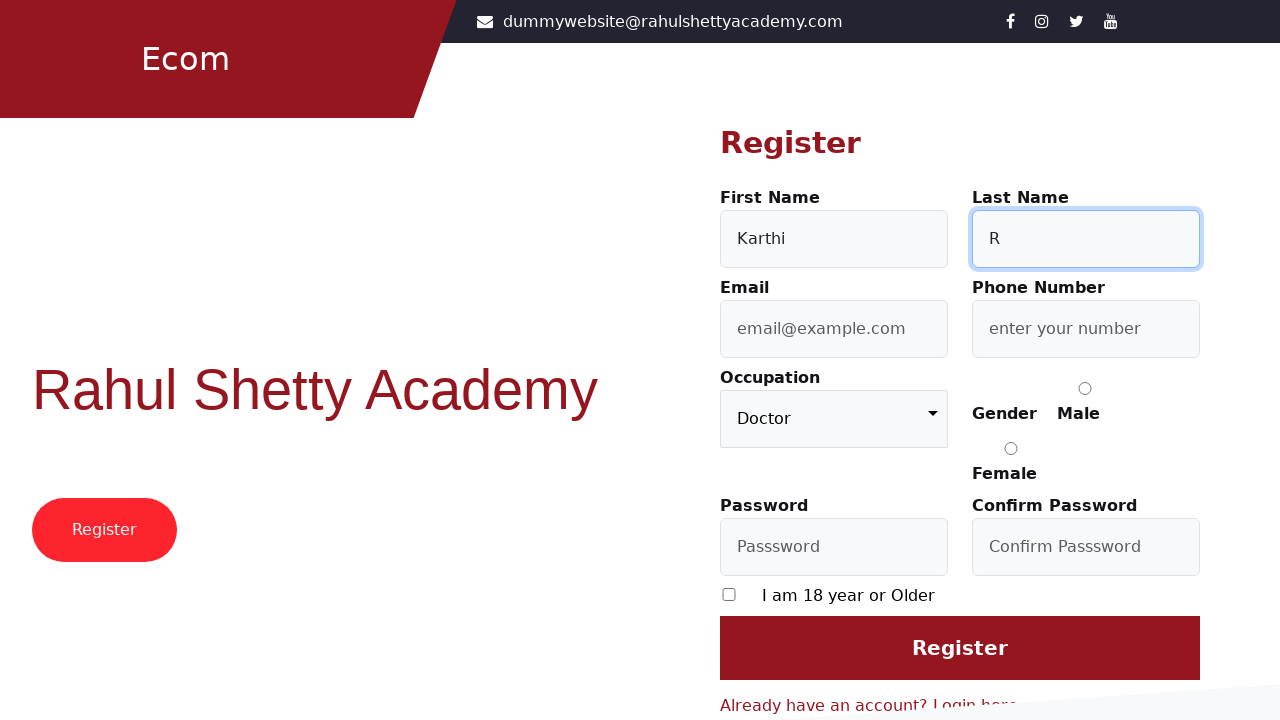